Tests successful login to SauceDemo website and verifies that the user lands on the inventory page

Starting URL: https://www.saucedemo.com/

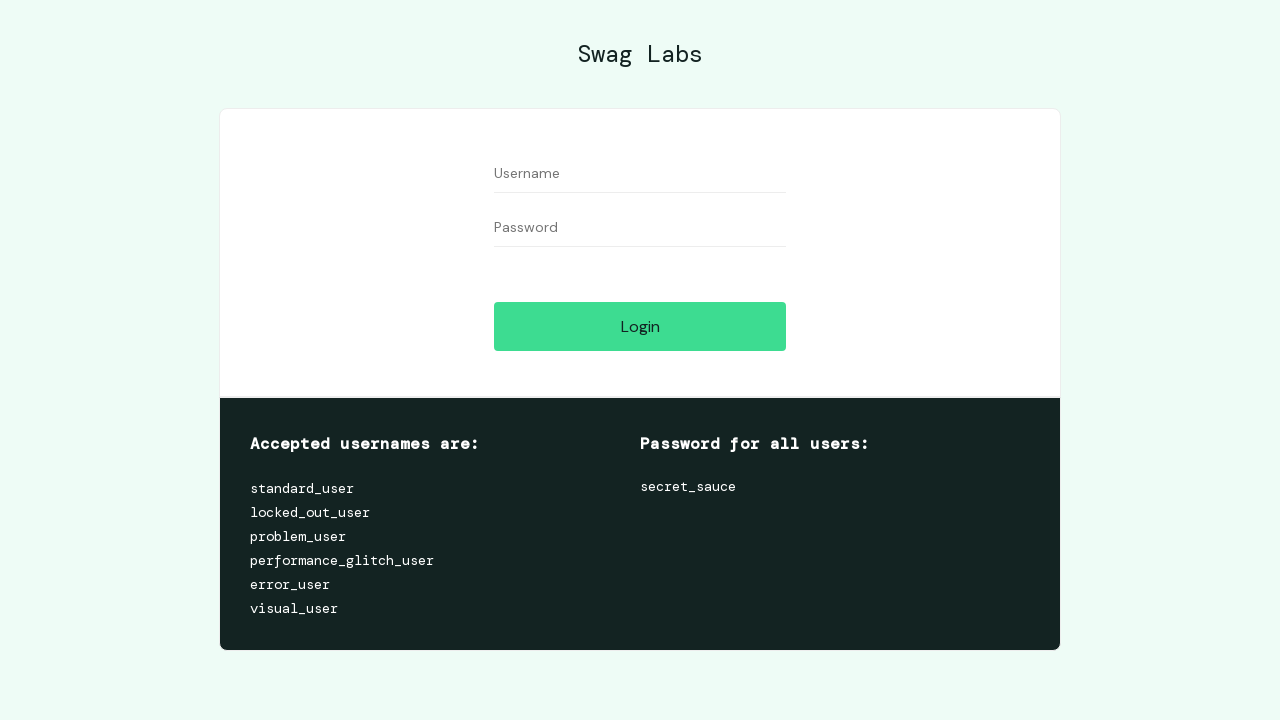

Filled username field with 'standard_user' on #user-name
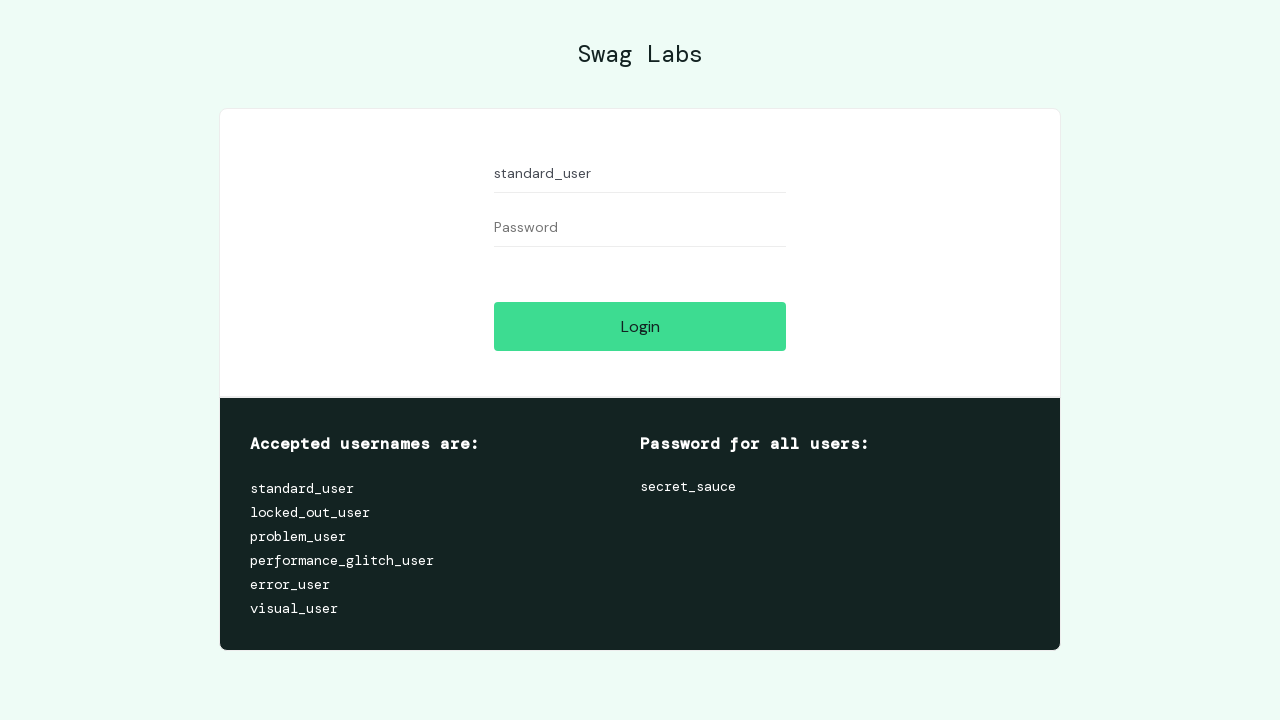

Filled password field with 'secret_sauce' on #password
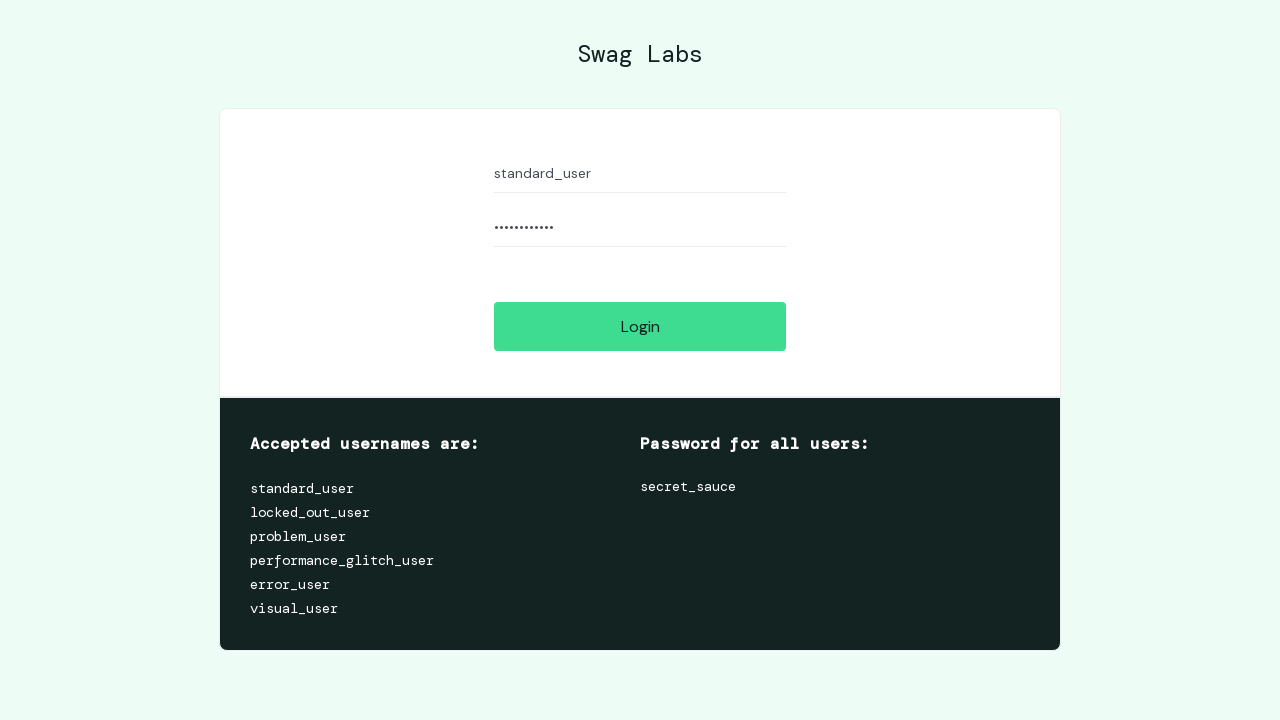

Clicked login button to submit credentials at (640, 326) on #login-button
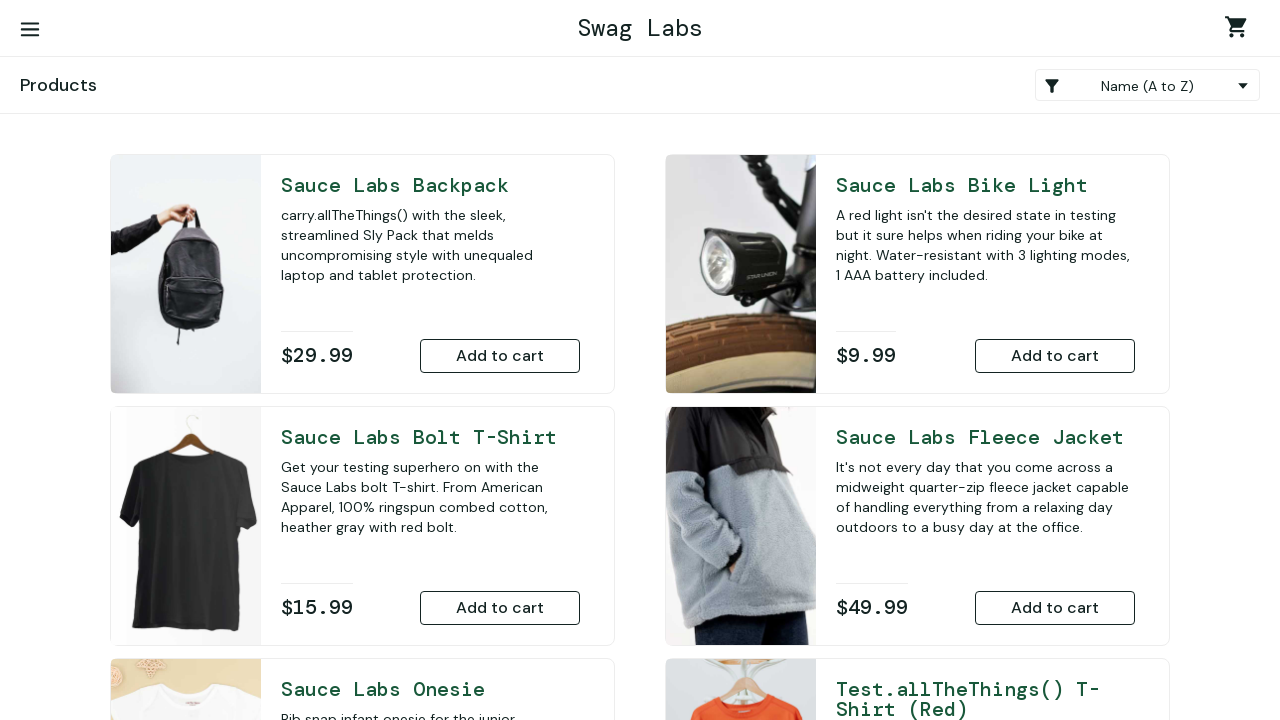

Verified successful login - inventory page loaded with product buttons visible
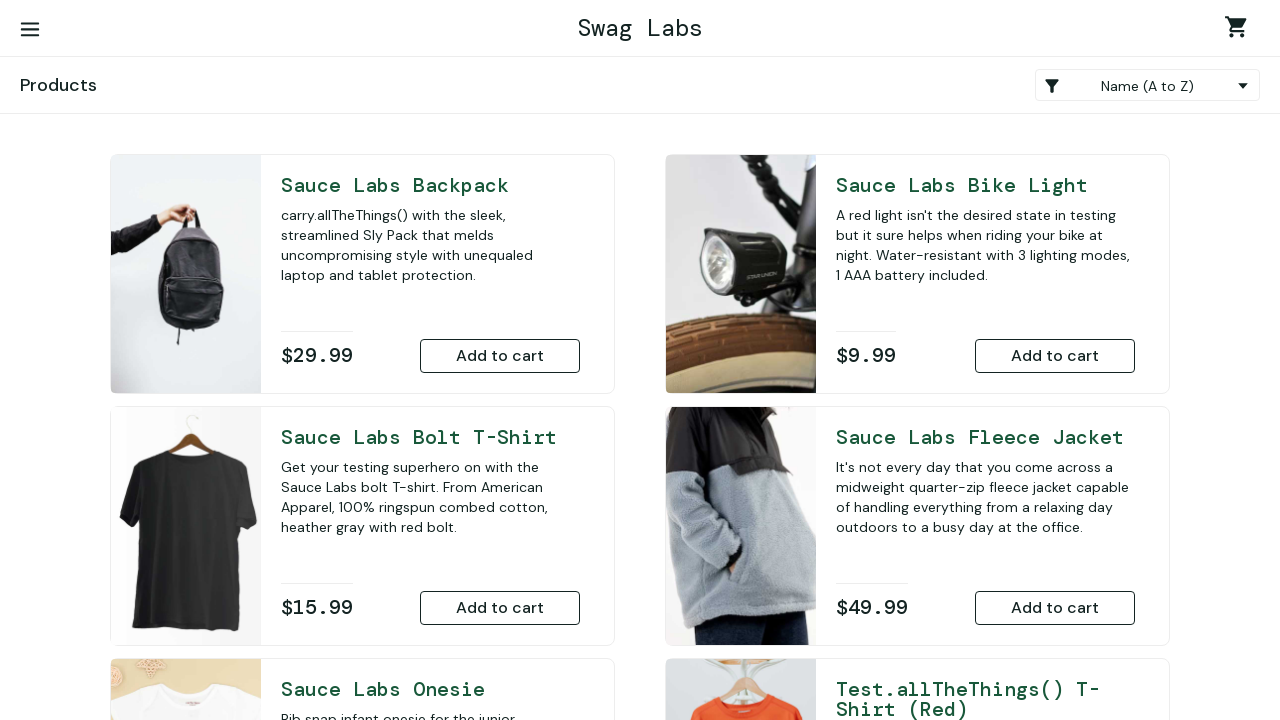

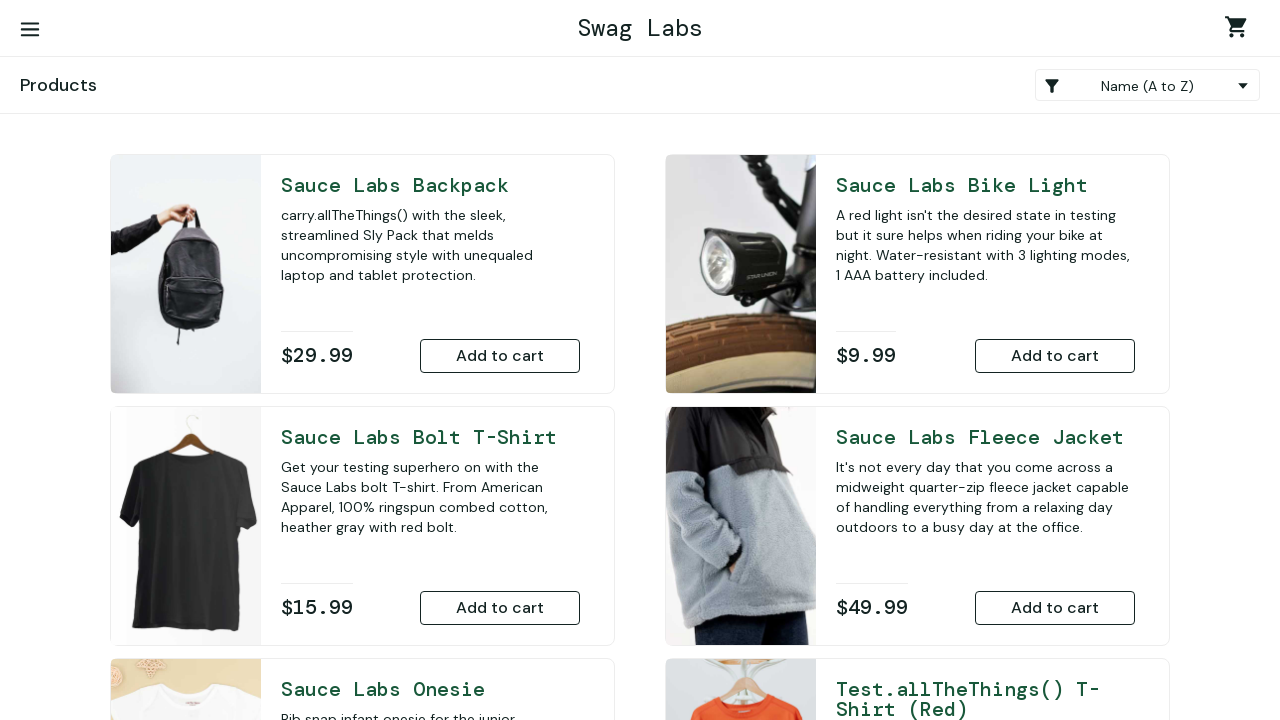